Tests iframe interaction on W3Schools by switching into an iframe to click a button, then switching back to the main content to click the home button

Starting URL: https://www.w3schools.com/jsref/tryit.asp?filename=tryjsref_submit_get

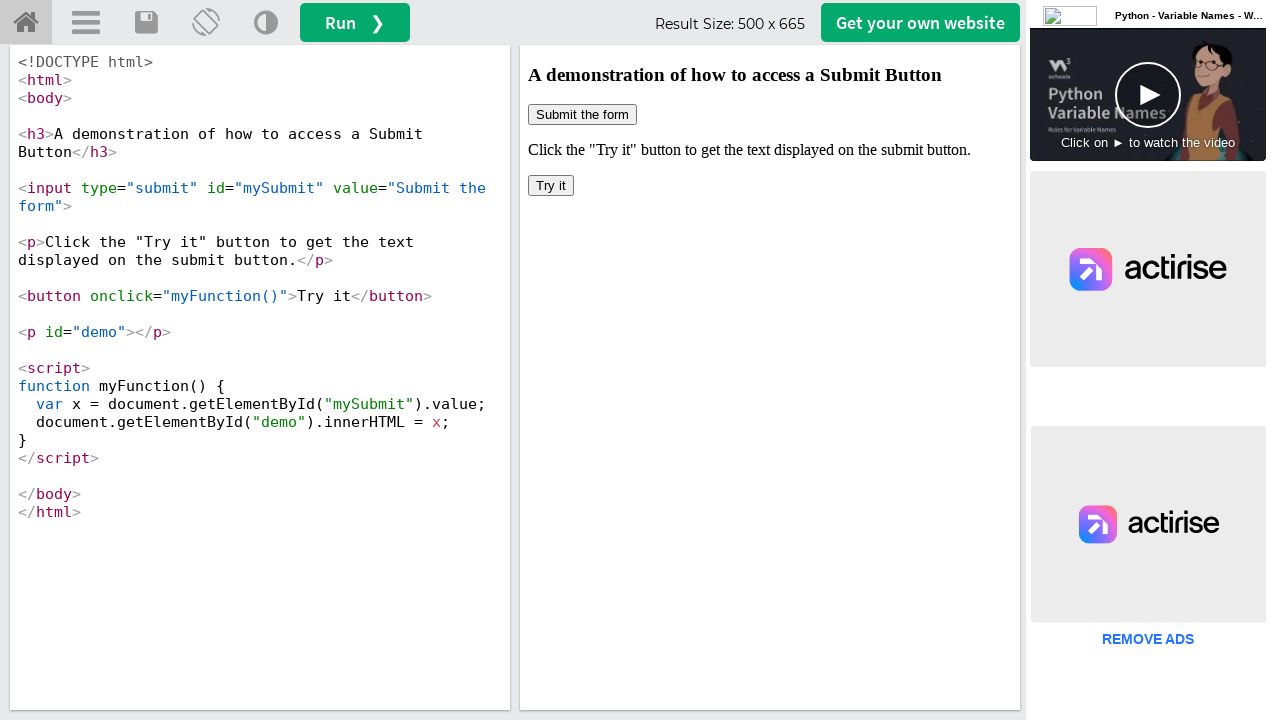

Located iframe with id 'iframeResult'
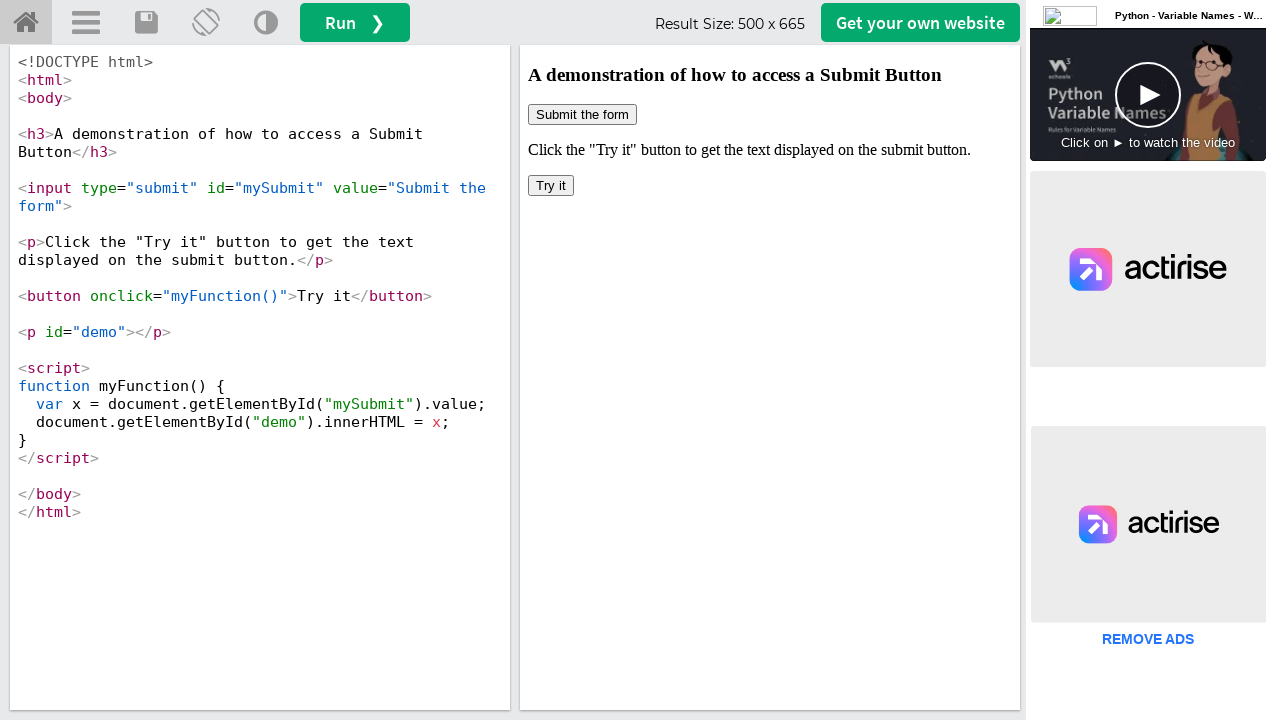

Clicked 'Try it' button inside iframe at (551, 186) on #iframeResult >> internal:control=enter-frame >> xpath=//button[text()='Try it']
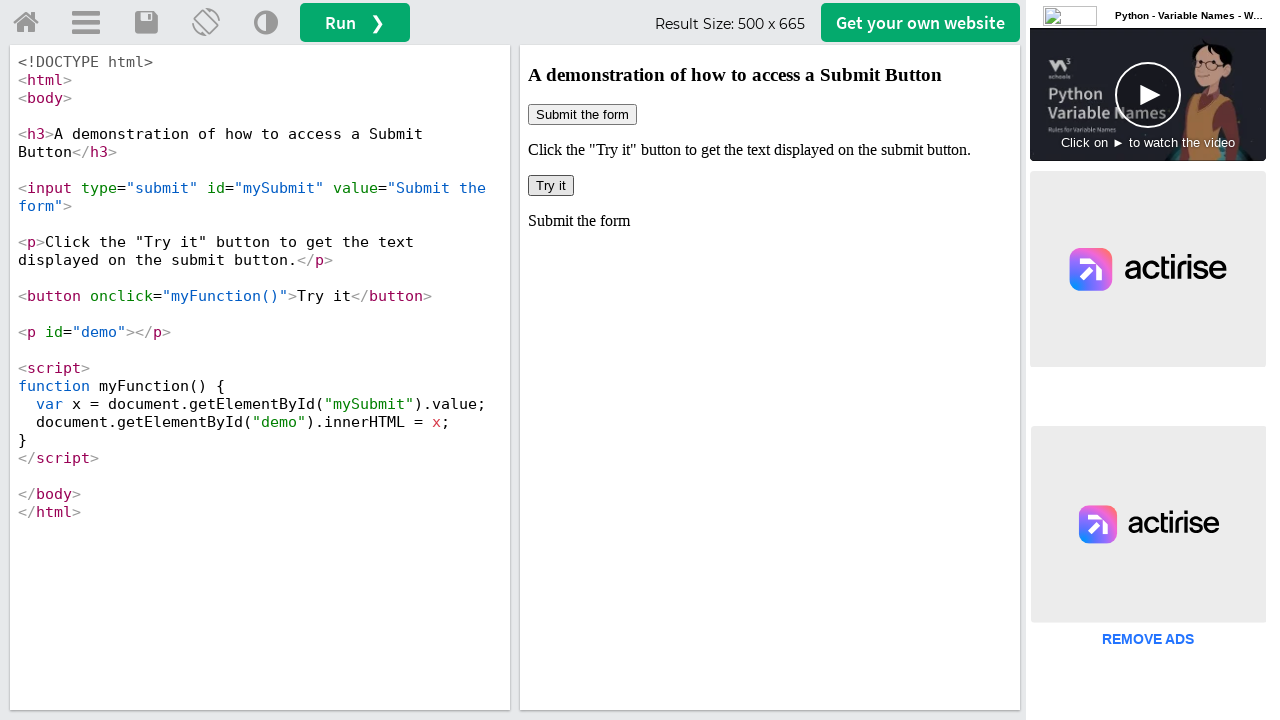

Clicked home button in main frame at (26, 23) on #tryhome
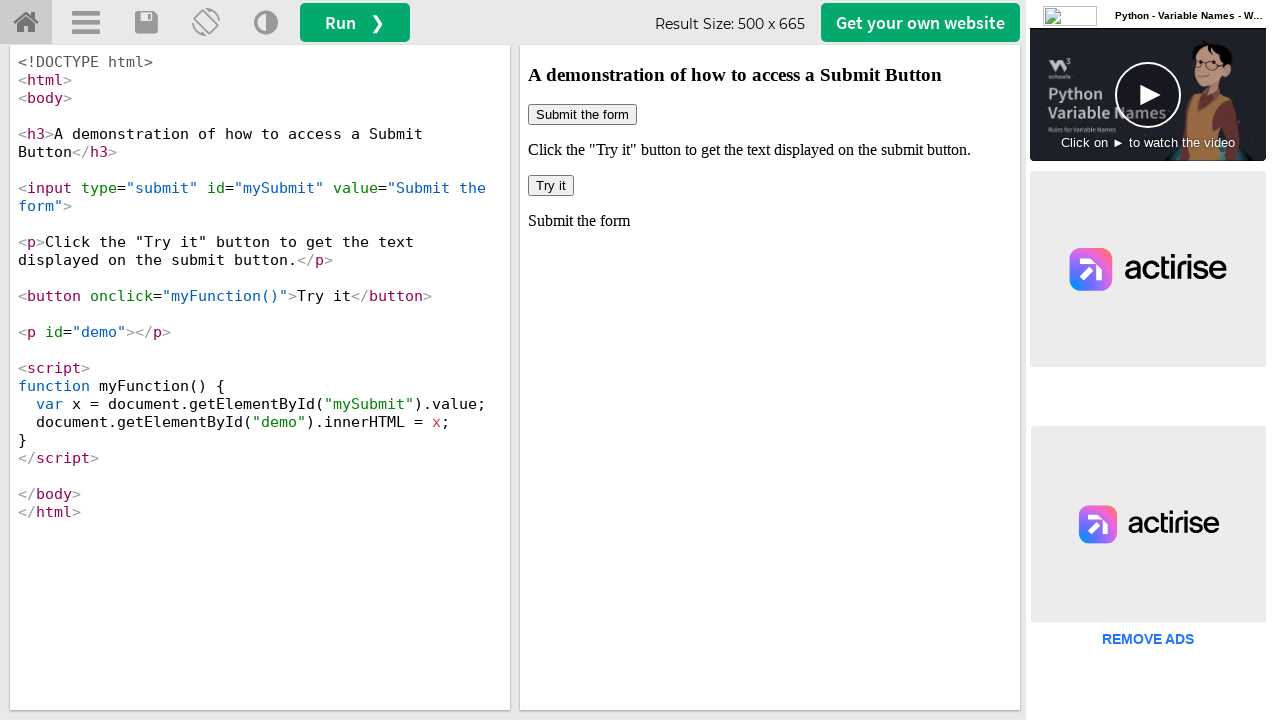

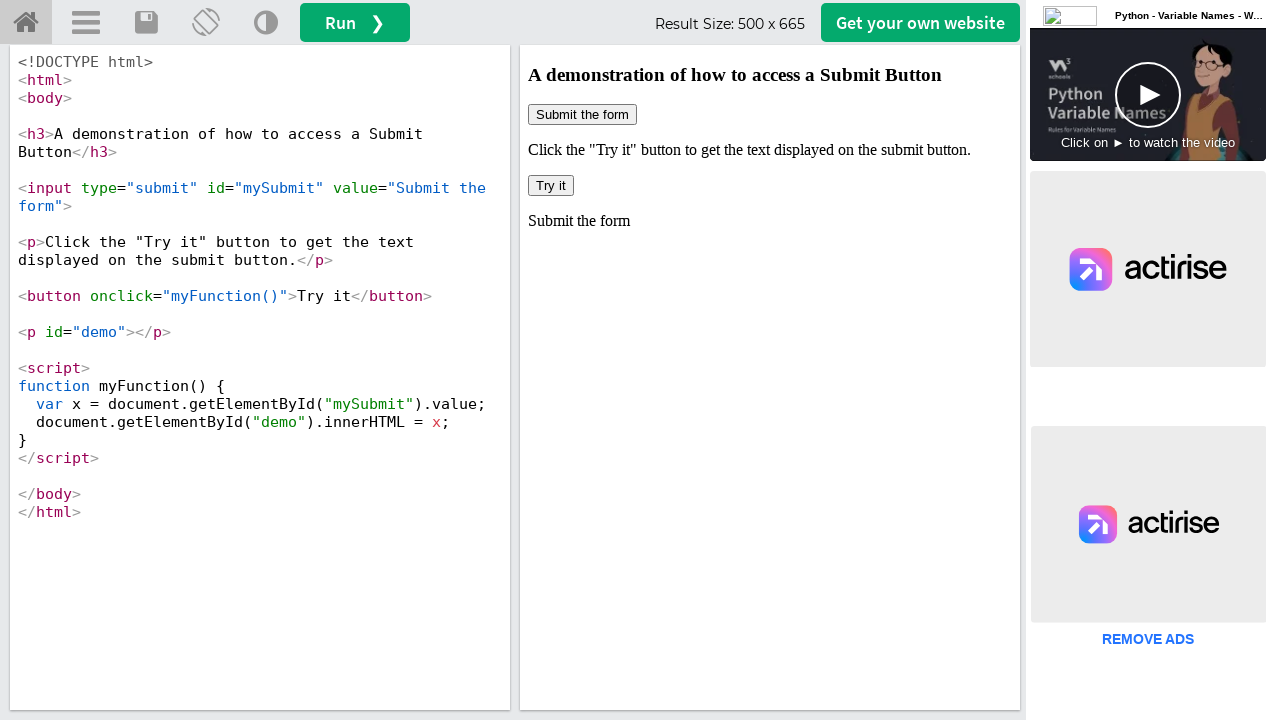